Tests drag and drop functionality on the jQuery UI droppable demo page by dragging an element and dropping it onto a target area within an iframe.

Starting URL: https://jqueryui.com/droppable/

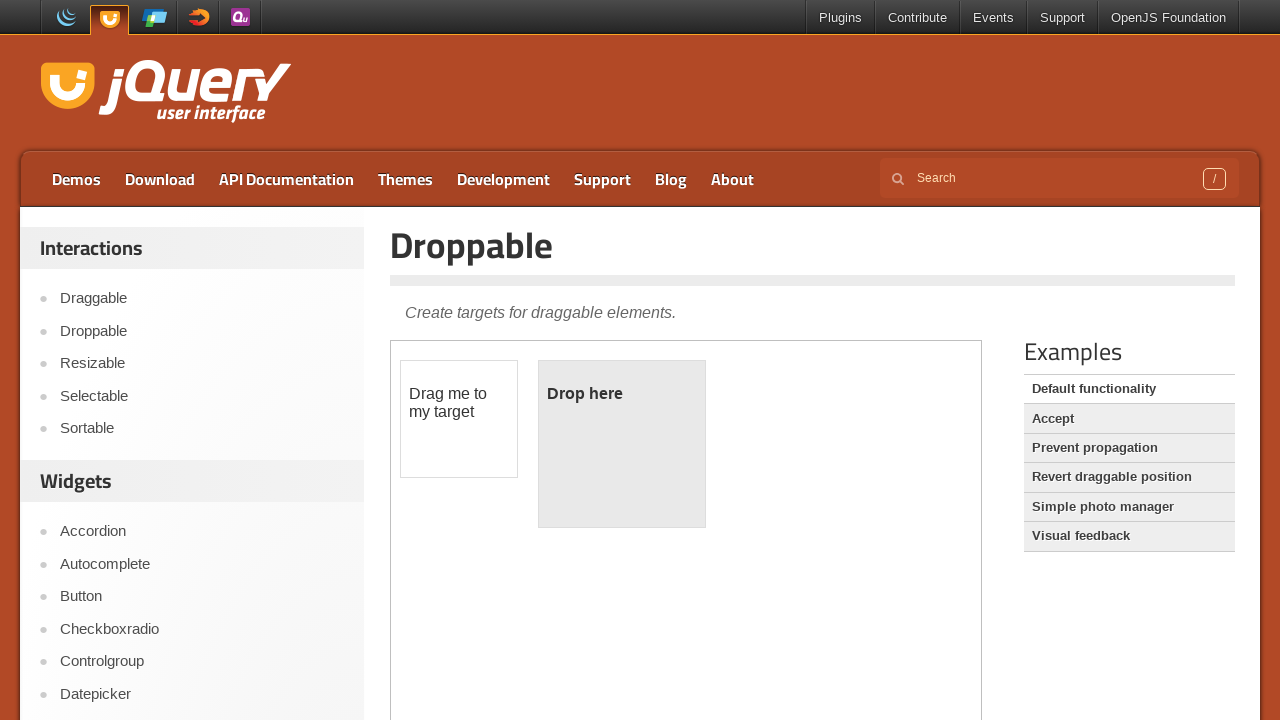

Located the demo iframe
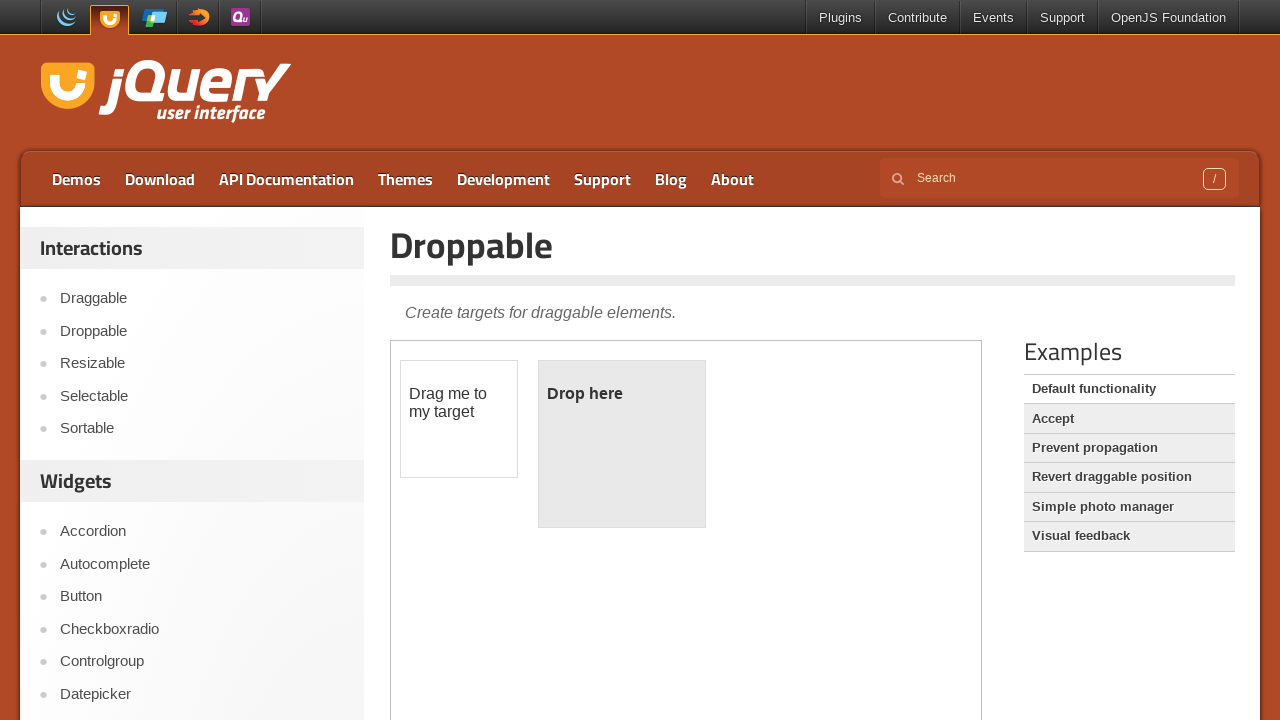

Located the draggable element within the iframe
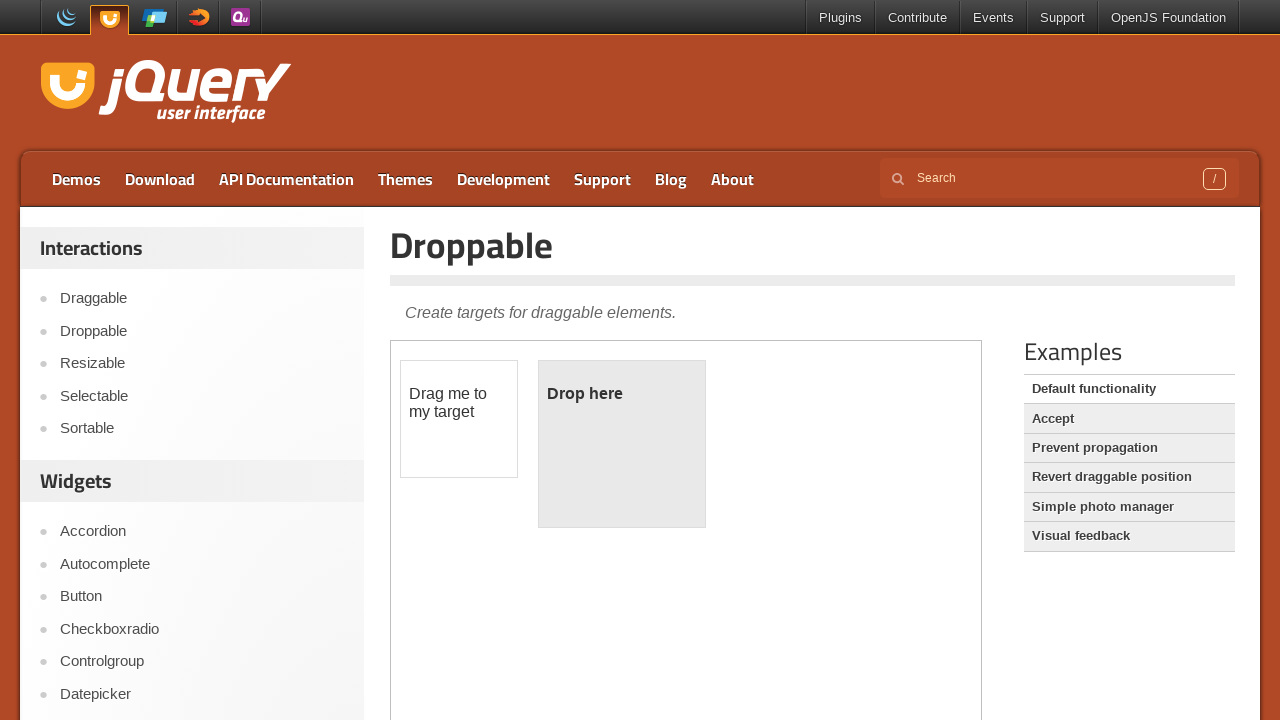

Located the droppable target element within the iframe
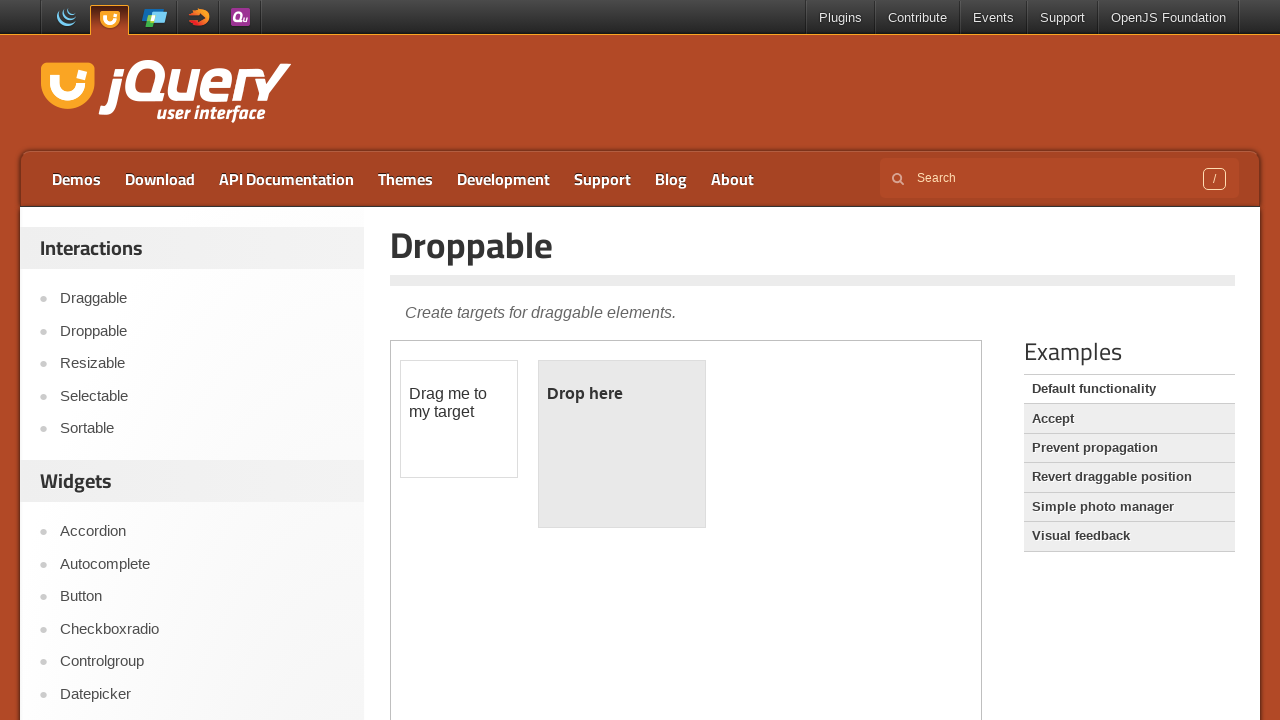

Dragged the element and dropped it onto the target area at (622, 444)
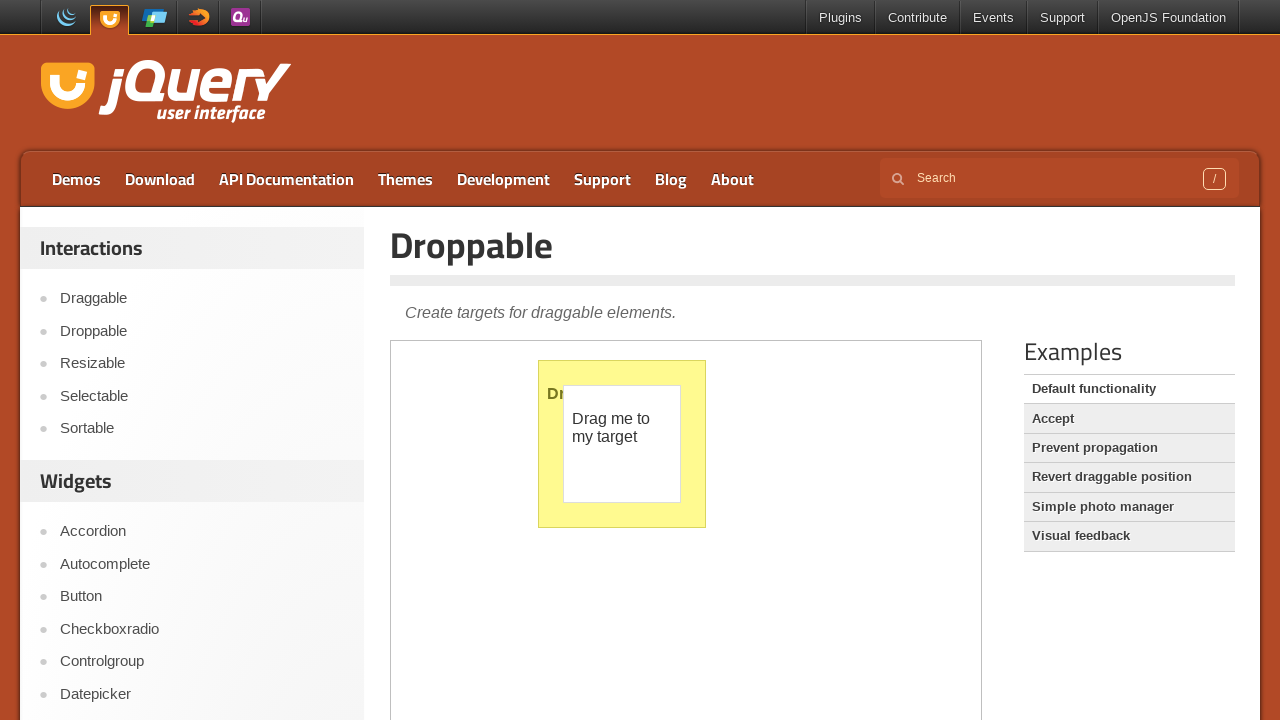

Refreshed the page
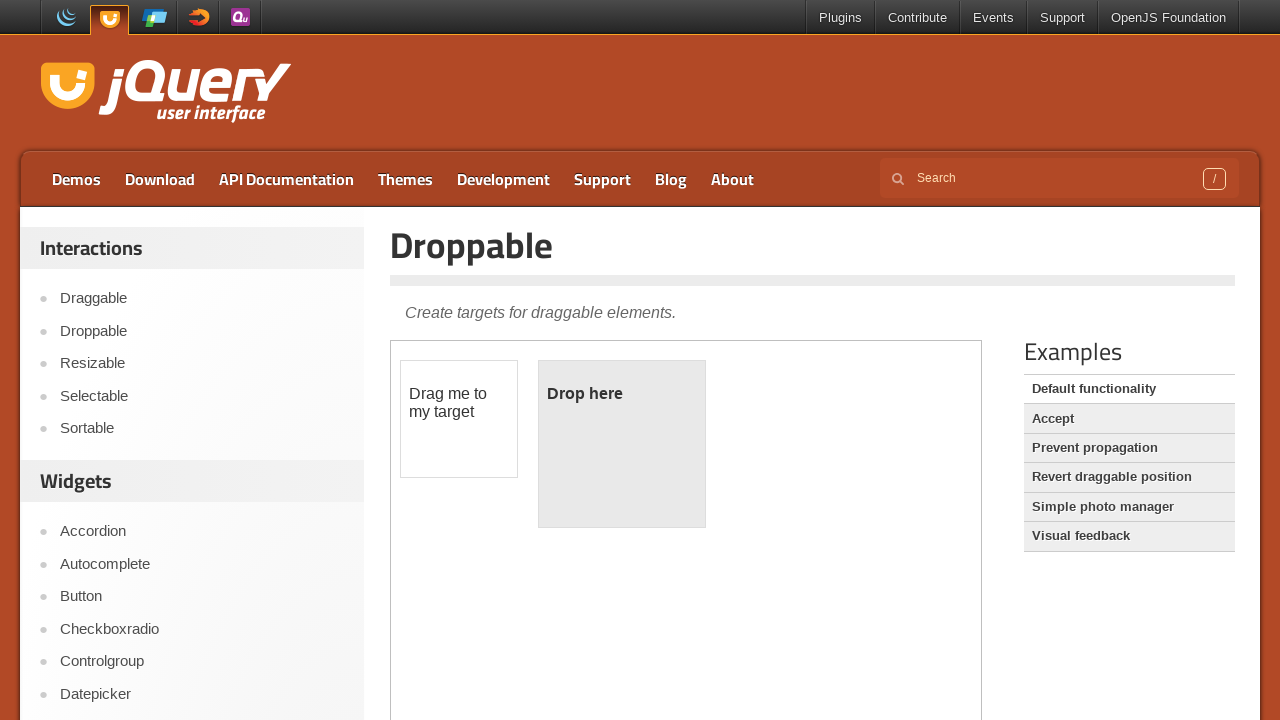

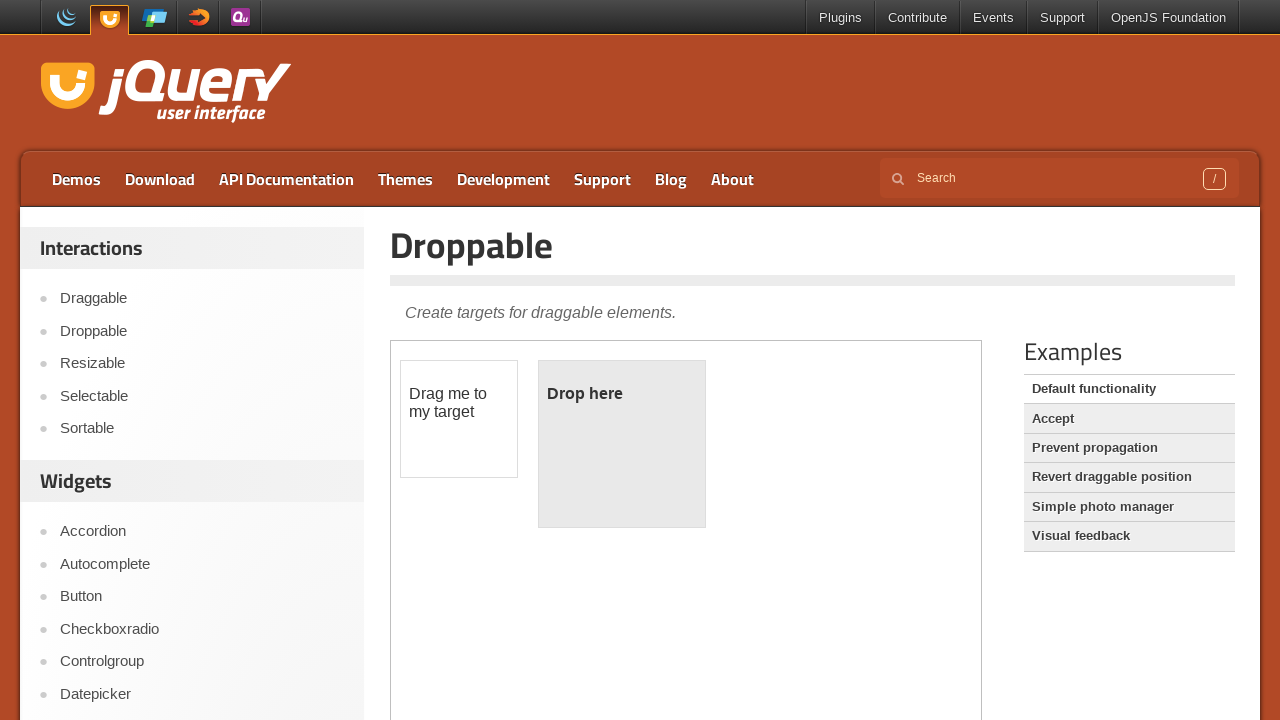